Navigates to a demo store homepage and clicks on the "My Account" menu item, then retrieves navigation menu items to check their state

Starting URL: http://demostore.supersqa.com/

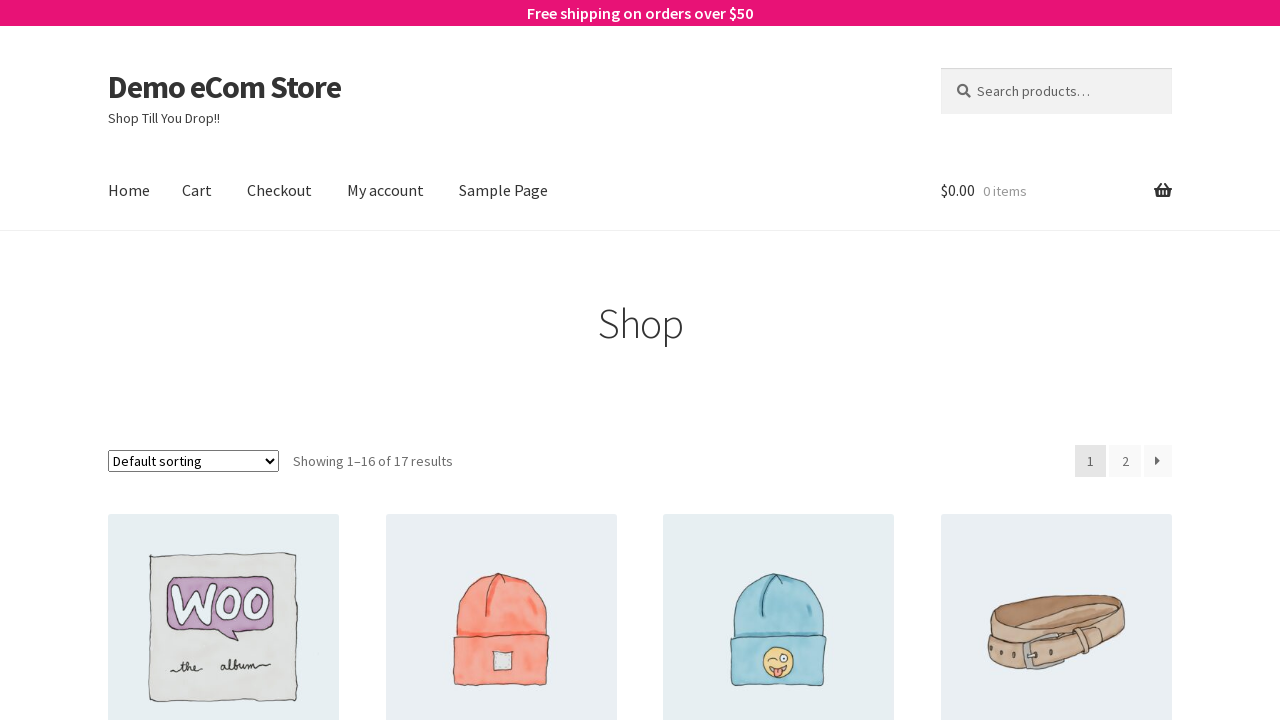

Clicked on 'My Account' menu item at (386, 191) on li.page-item-9
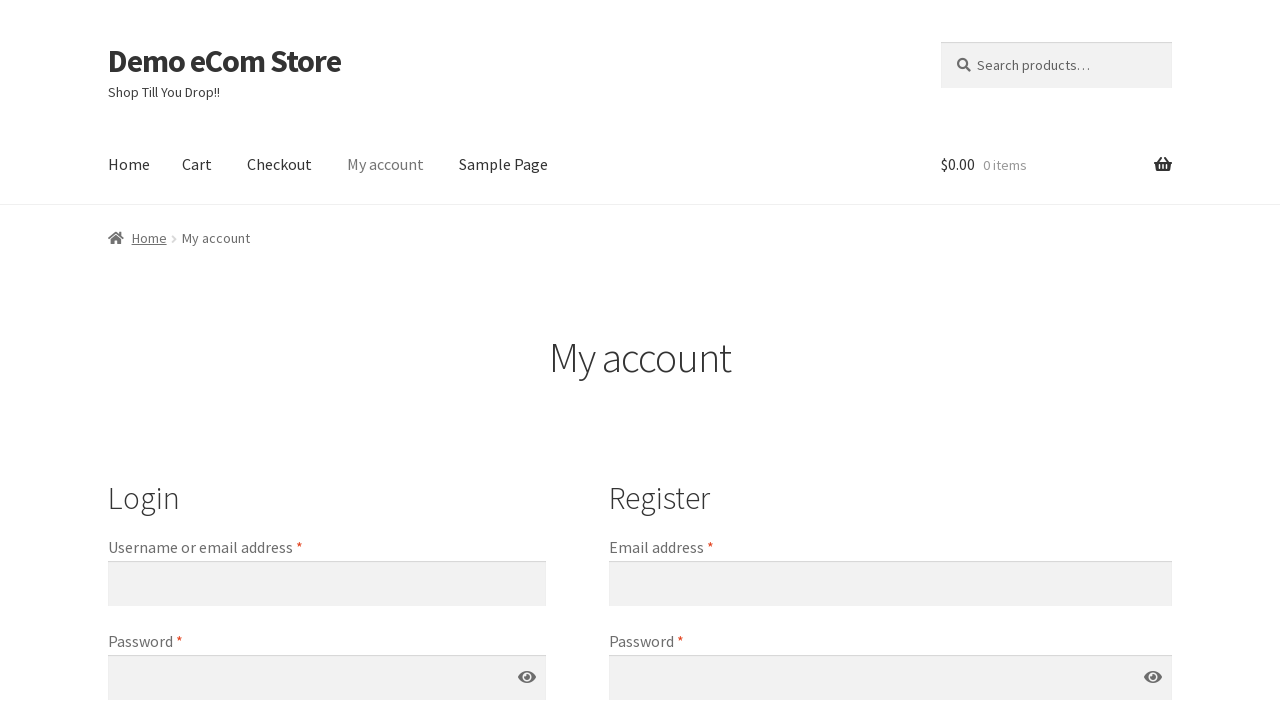

Navigation menu items loaded
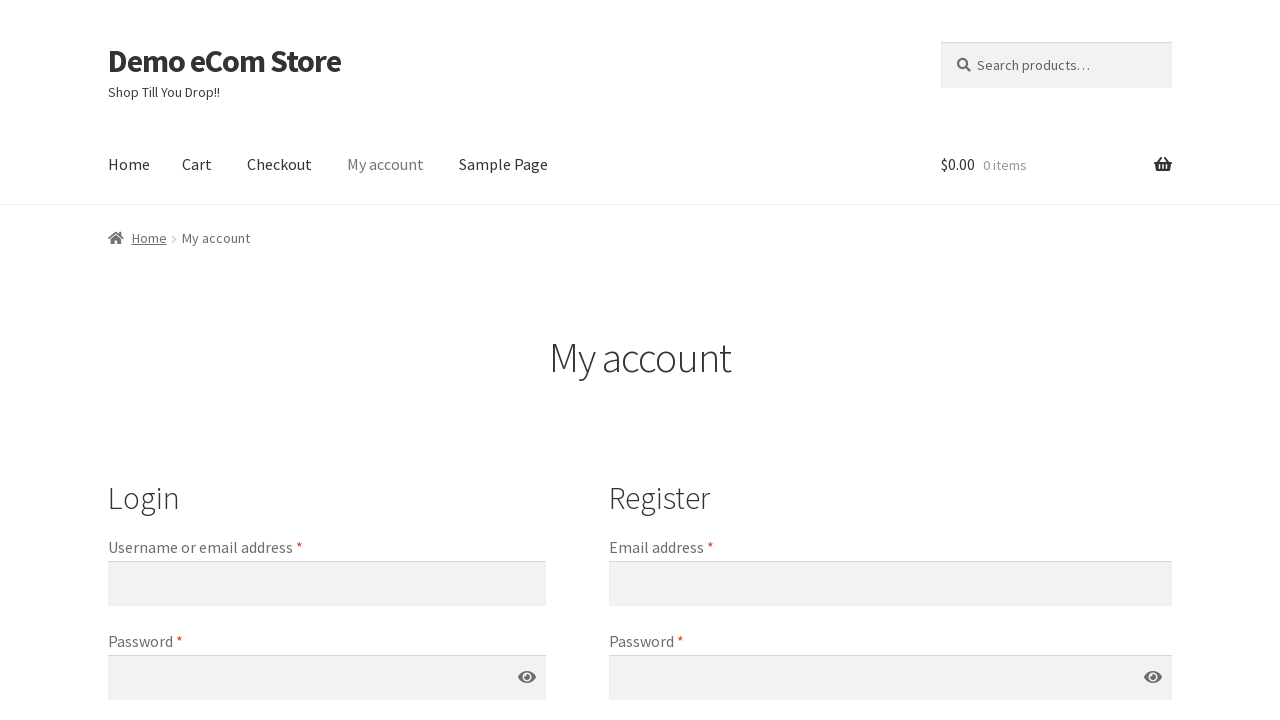

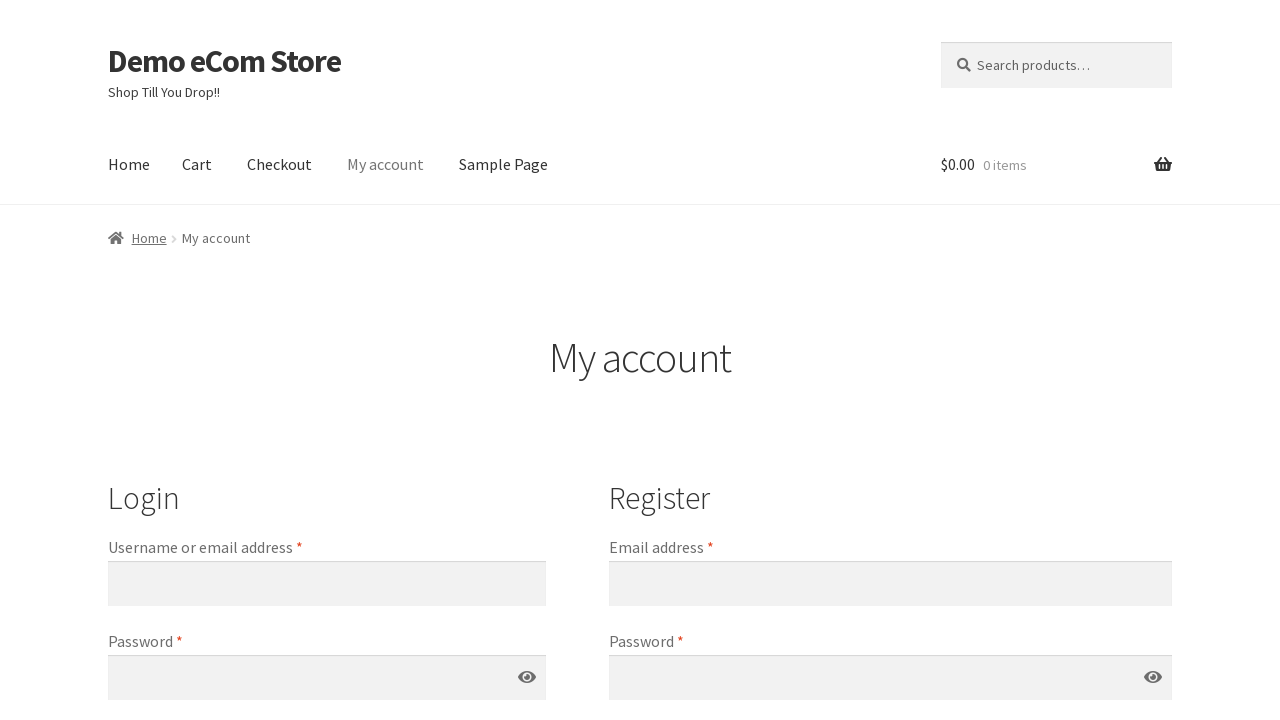